Tests reopening a completed task by toggling it back to active

Starting URL: https://todomvc4tasj.herokuapp.com/

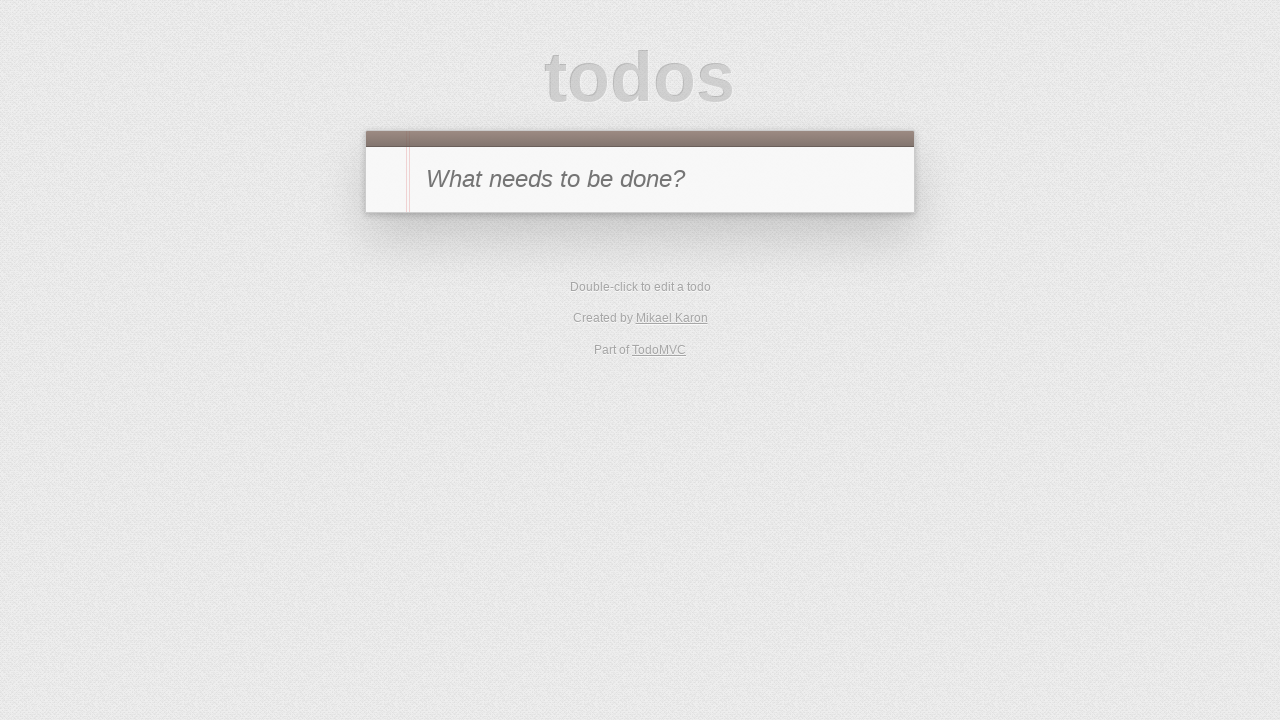

Set localStorage with one completed task '1' and one active task '2'
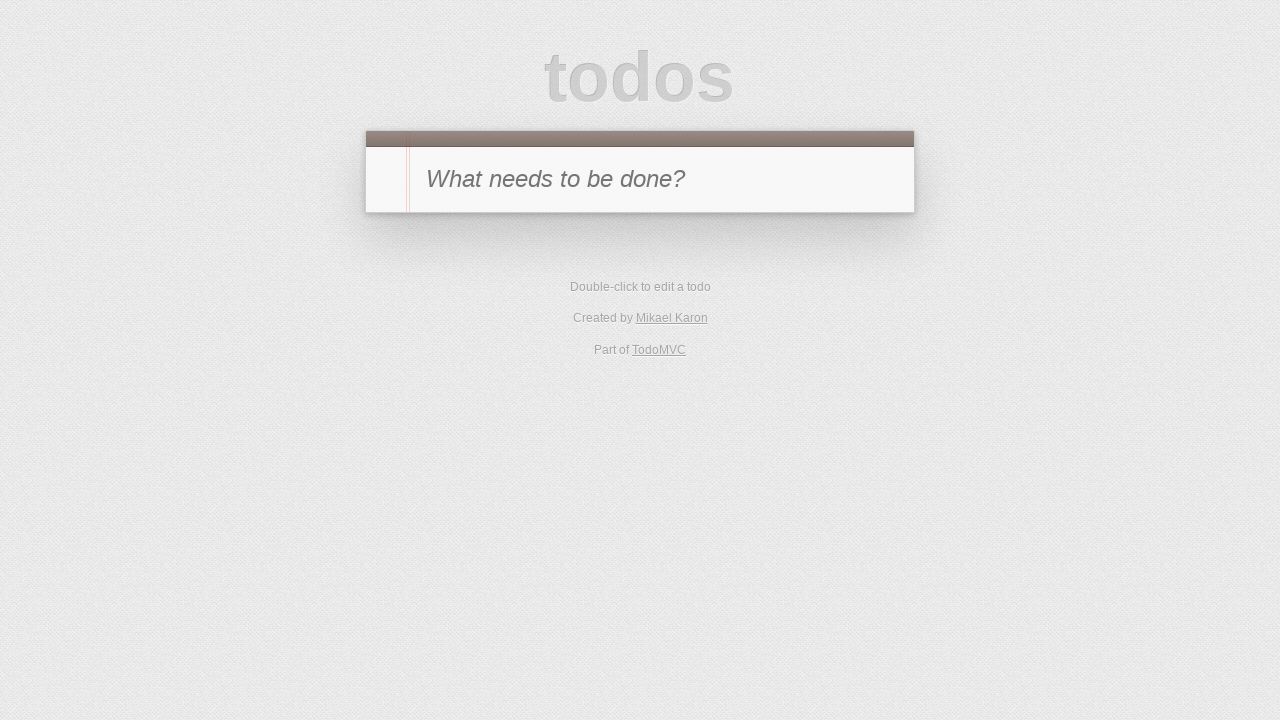

Reloaded page to apply localStorage changes
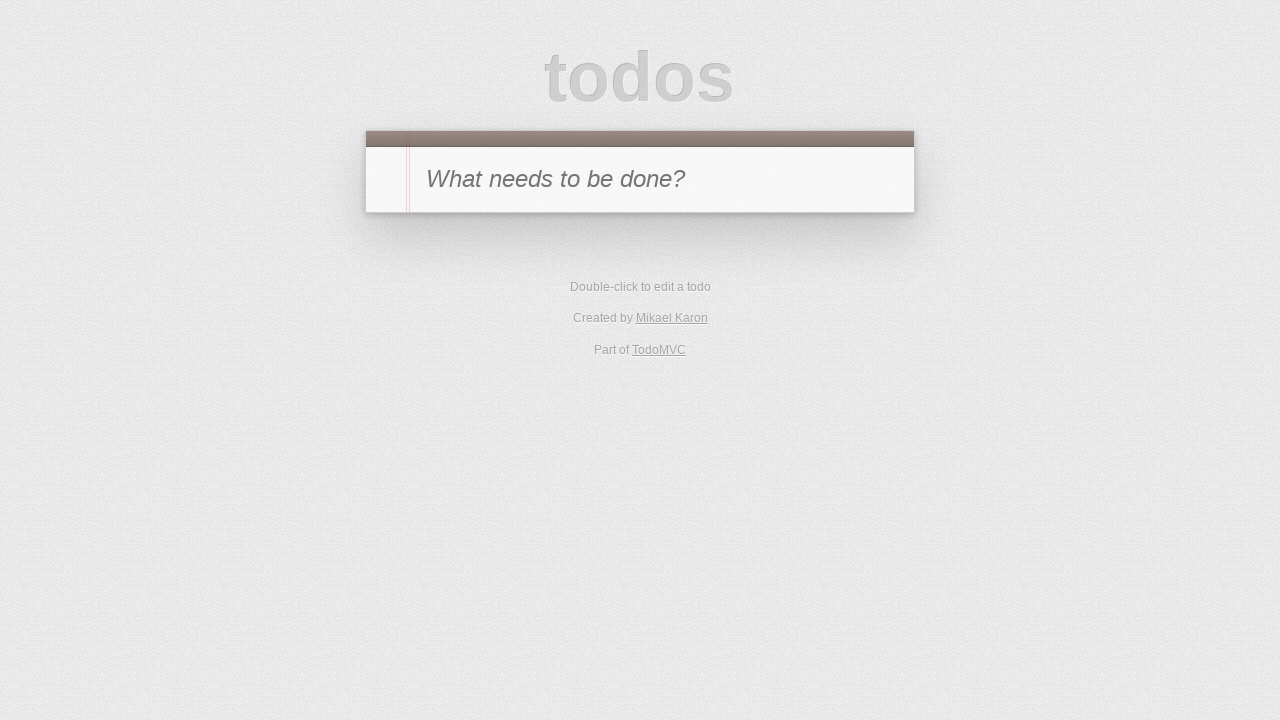

Clicked toggle checkbox on completed task '1' to reopen it at (386, 242) on #todo-list li:has-text('1') .toggle
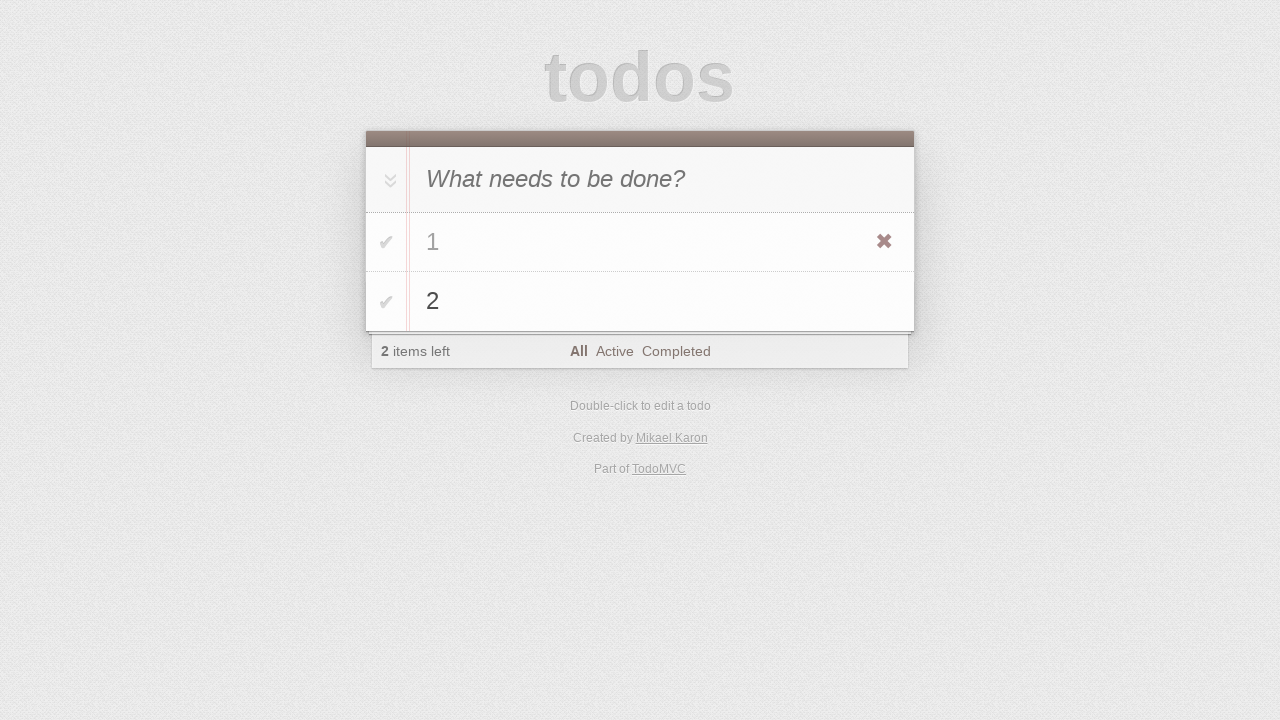

Verified that active item count shows '2' after reopening task
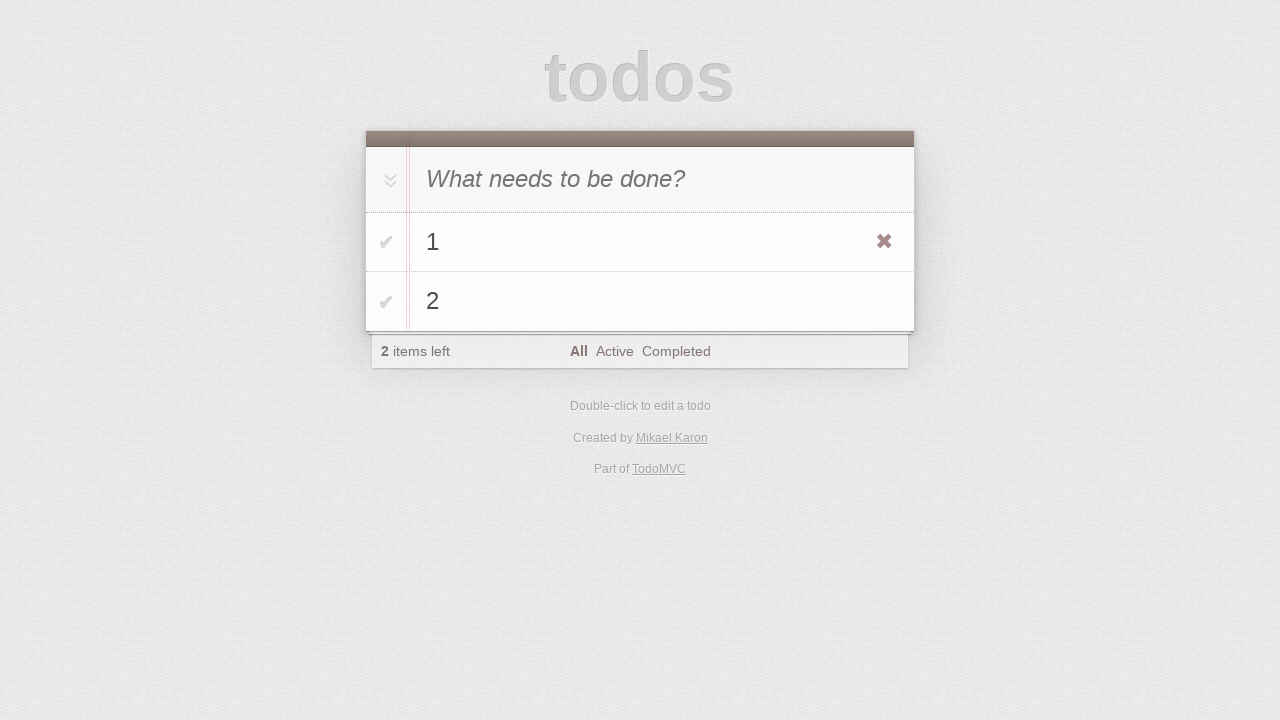

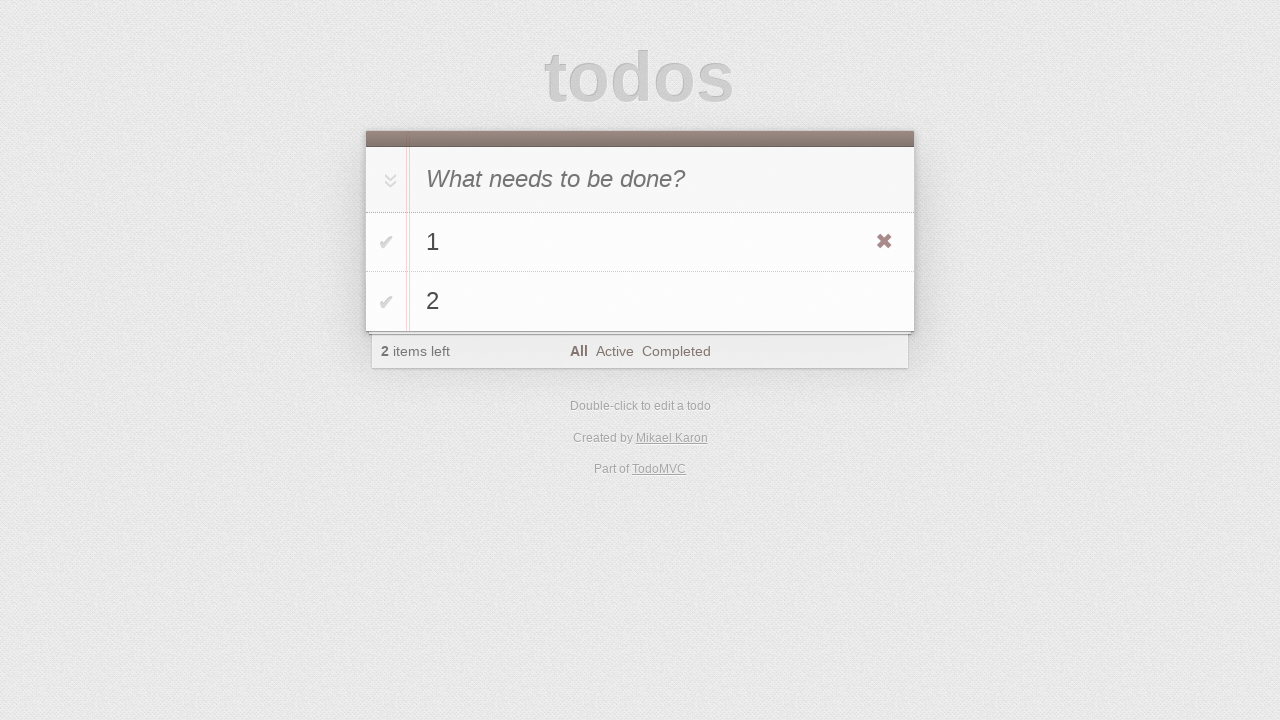